Tests the search functionality with a non-matching term "nothing" and verifies no results are displayed

Starting URL: https://demoqa.com/books

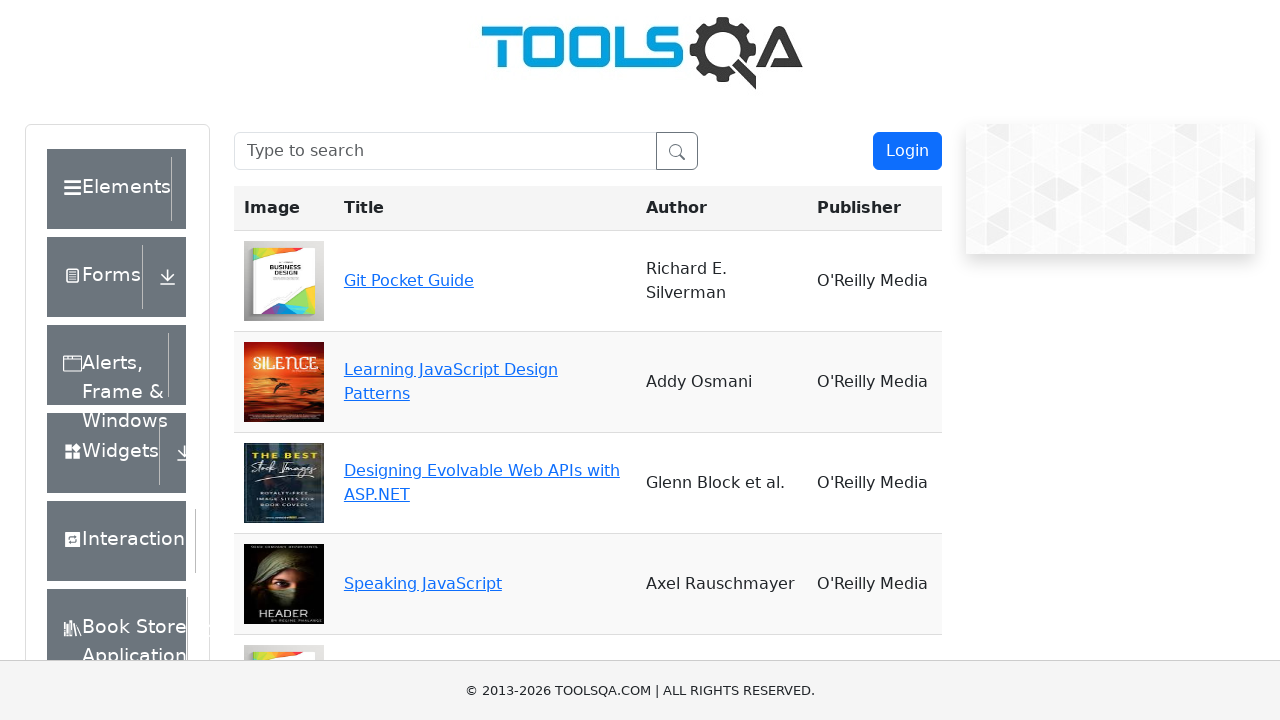

Filled search field with non-matching term 'nothing' on #searchBox
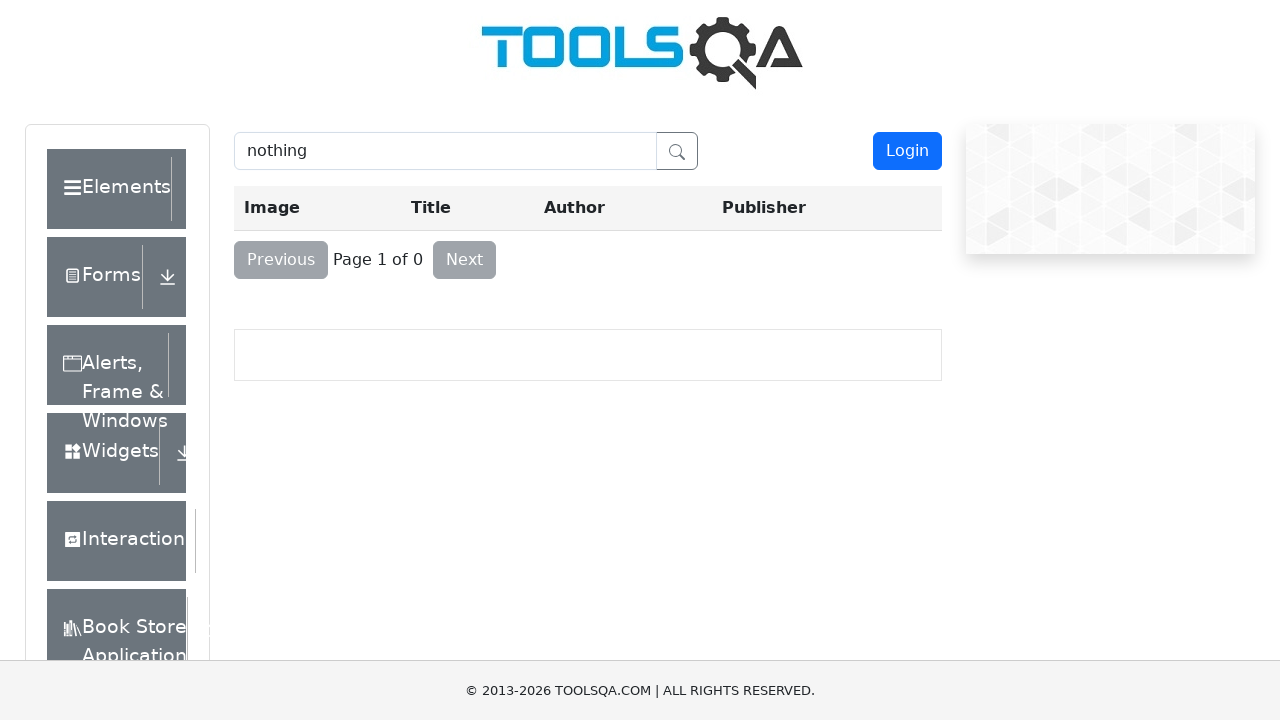

Waited for search results to filter
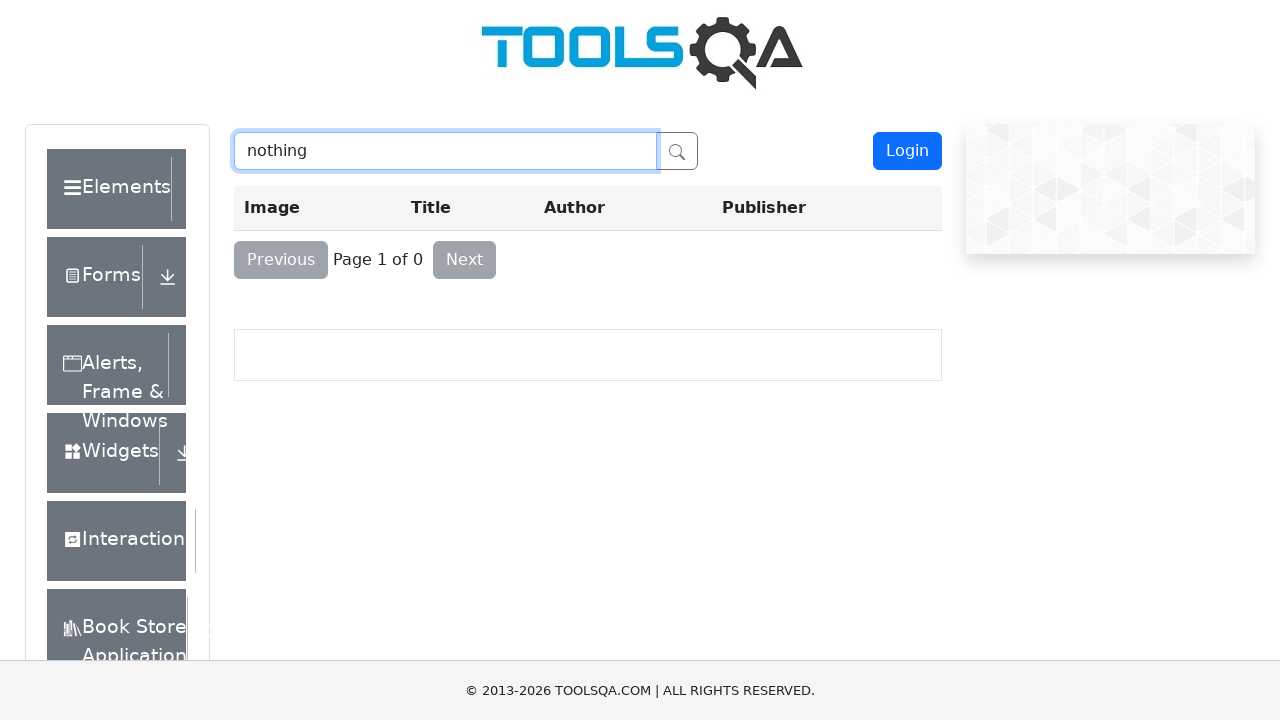

Retrieved all book result rows from the table
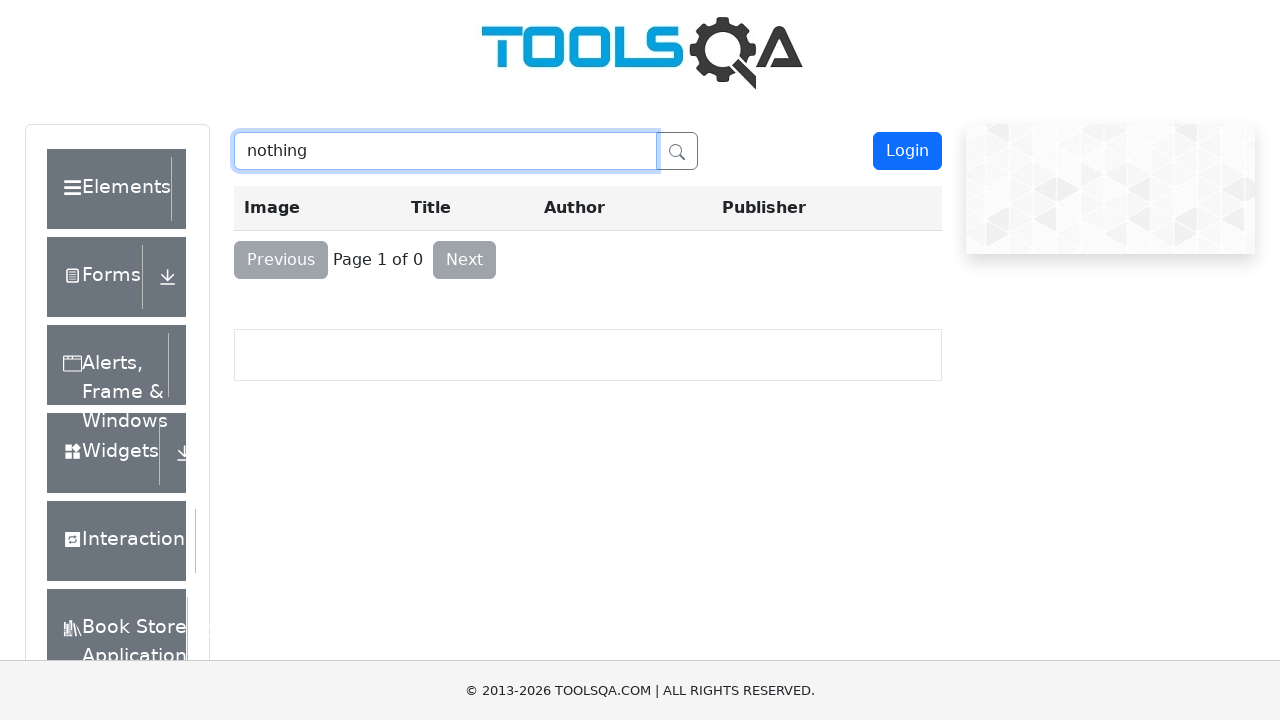

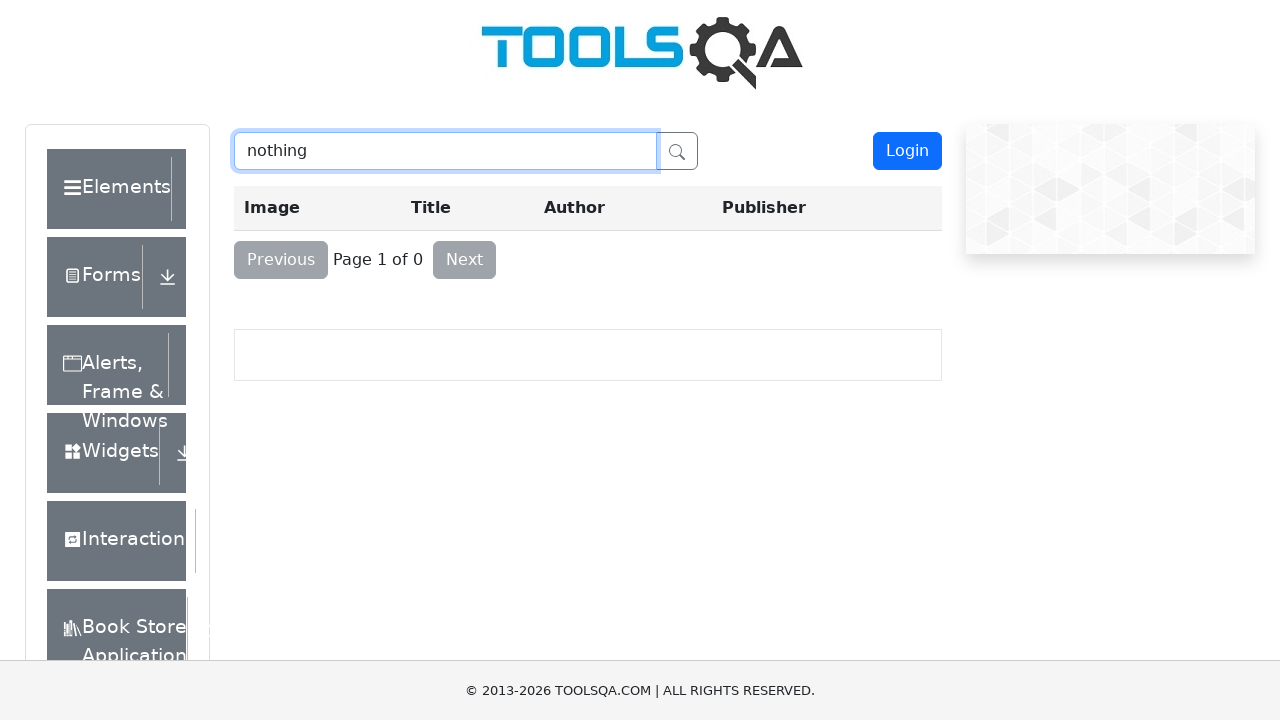